Fills out a form with name, email, phone, and address fields, selects gender radio button, and checks all day-of-week checkboxes on the Automation Testing Practice Application

Starting URL: https://testautomationpractice.blogspot.com/

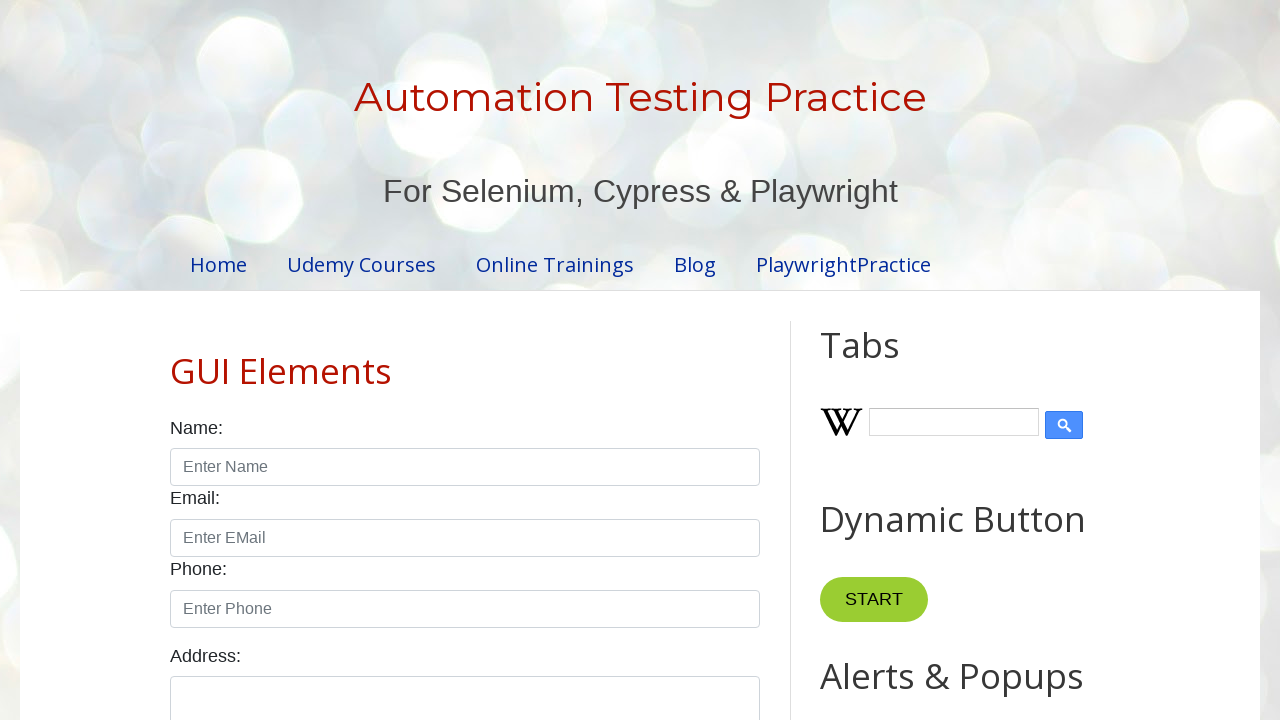

Filled name field with 'R.Sunil Kumar Reddy' on input#name
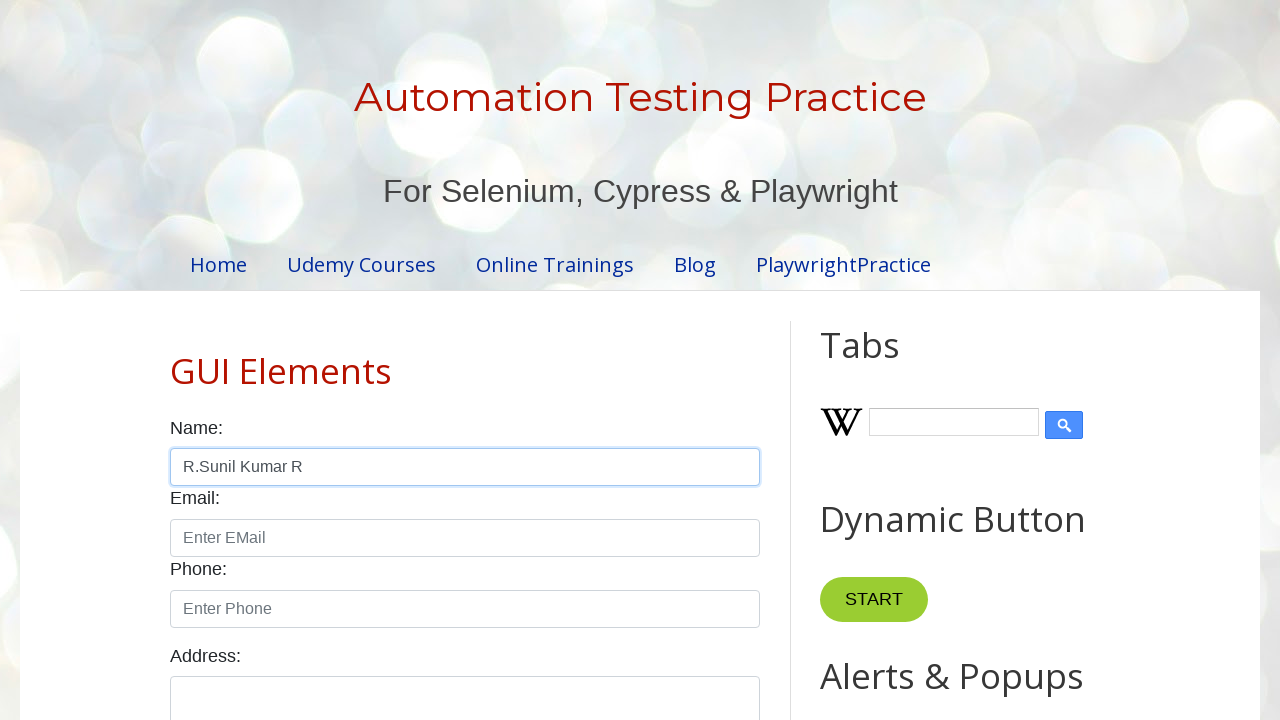

Filled email field with 'rskr.qa@gmail.com' on input#email
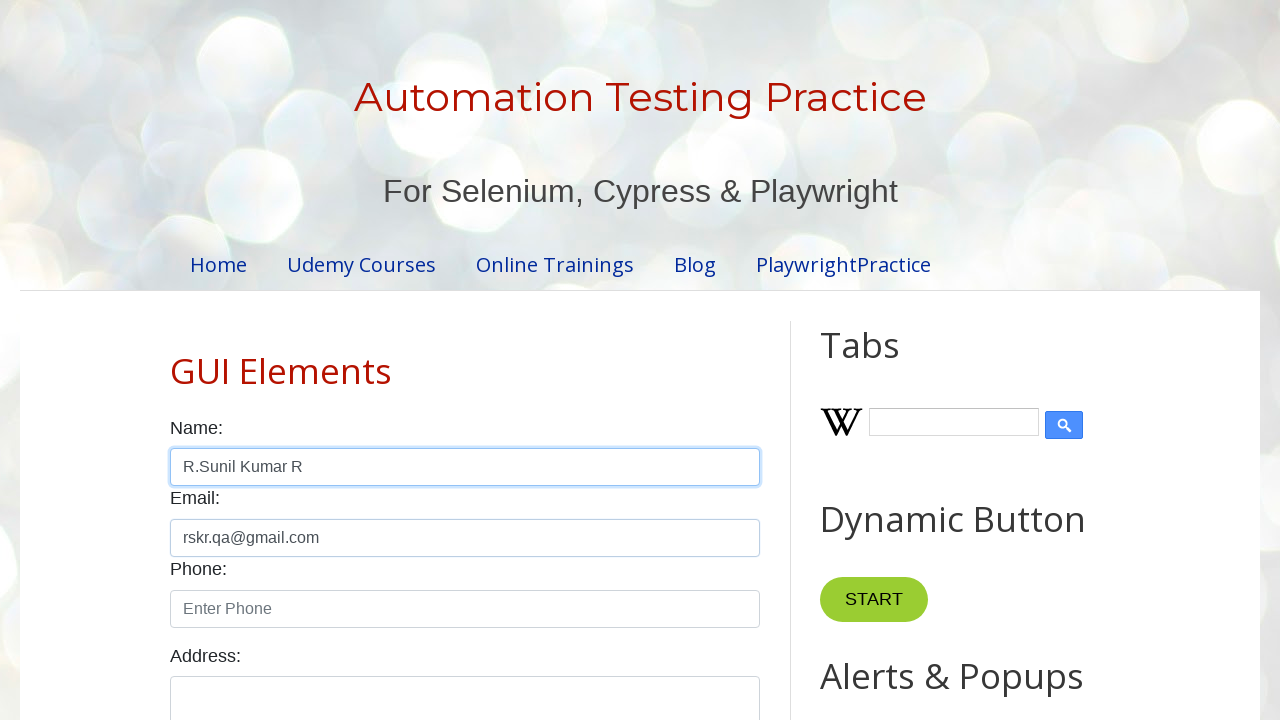

Filled phone field with '+91-9666747419' on input#phone
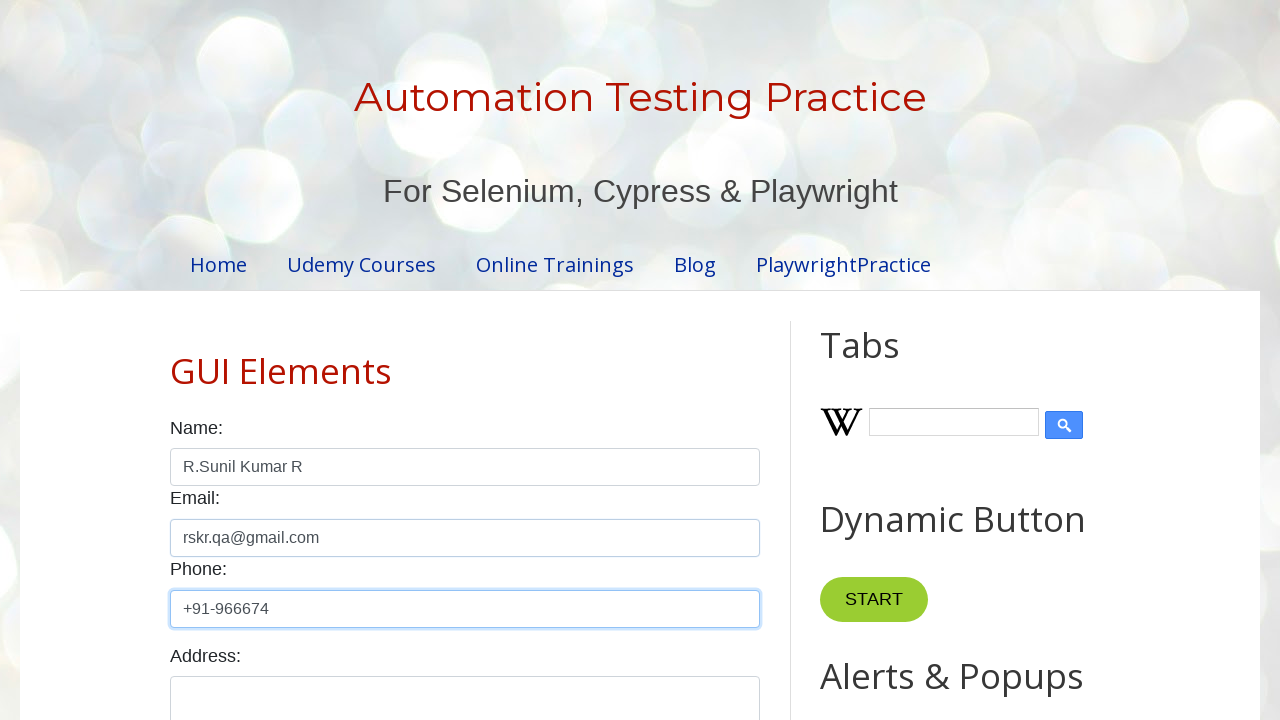

Filled address field with complete address on textarea#textarea
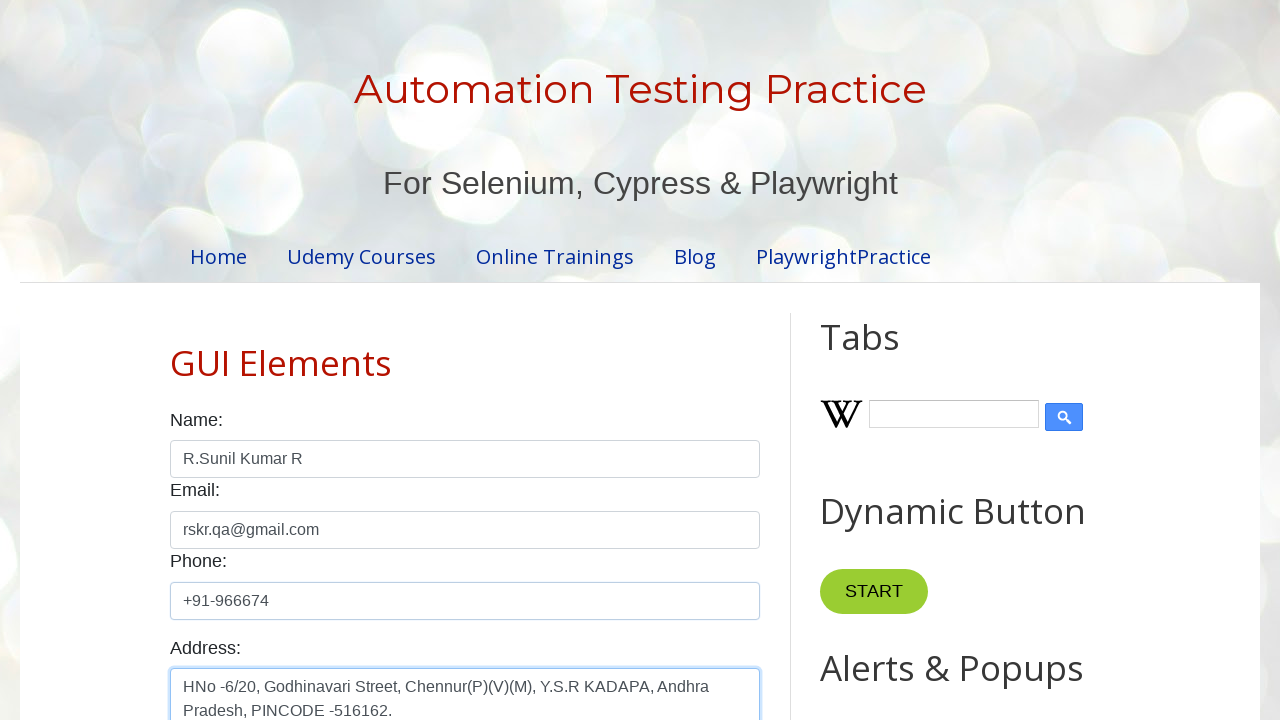

Selected male gender radio button at (176, 360) on input[value='male']
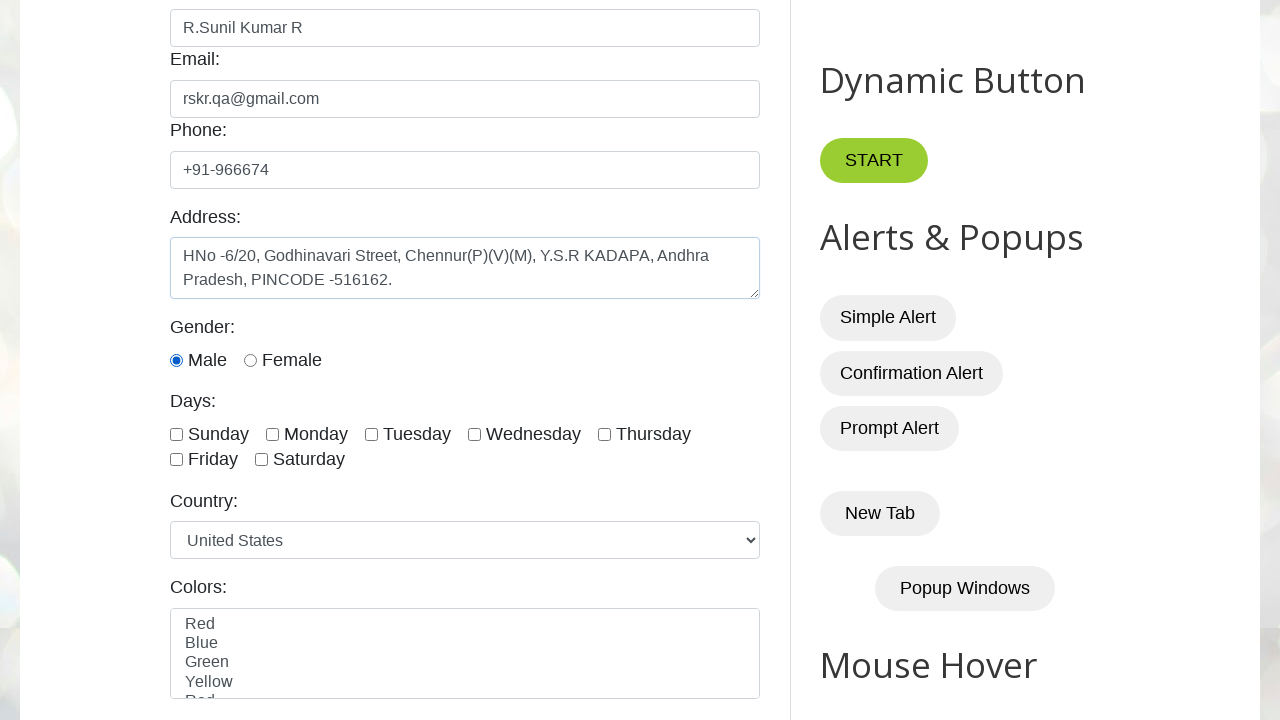

Checked a day-of-week checkbox at (176, 434) on input[type='checkbox'].form-check-input >> nth=0
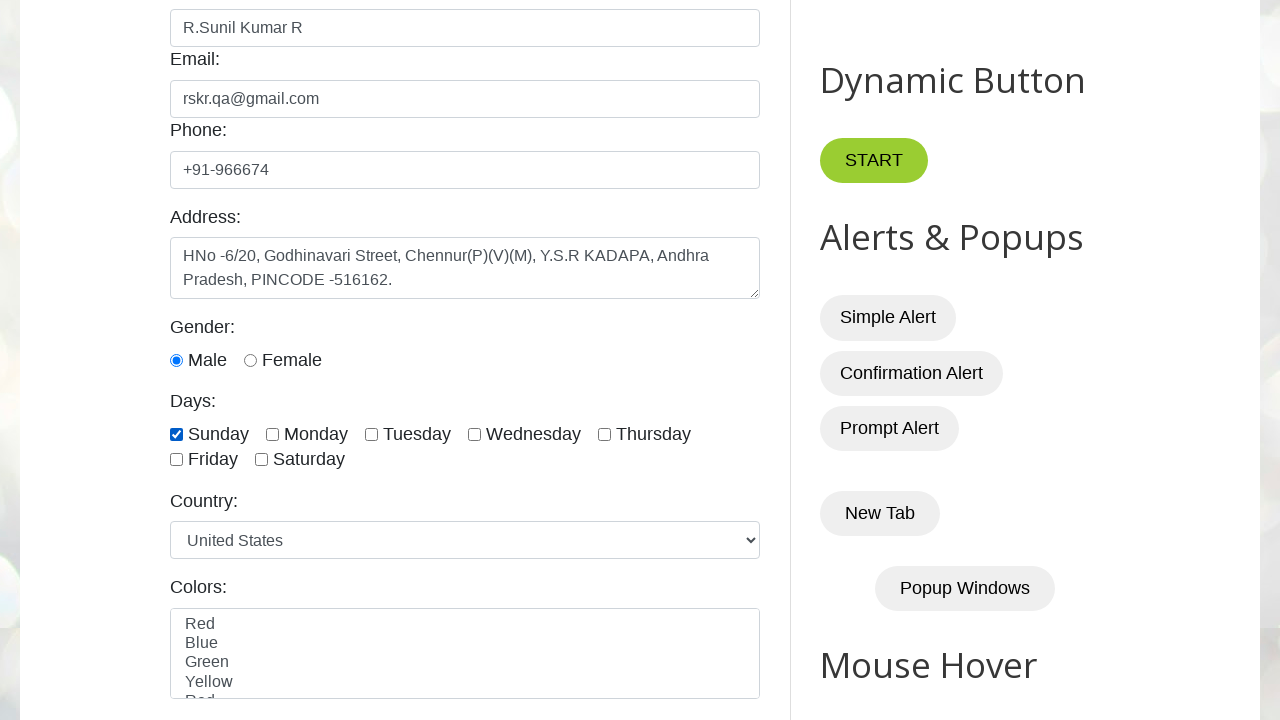

Checked a day-of-week checkbox at (272, 434) on input[type='checkbox'].form-check-input >> nth=1
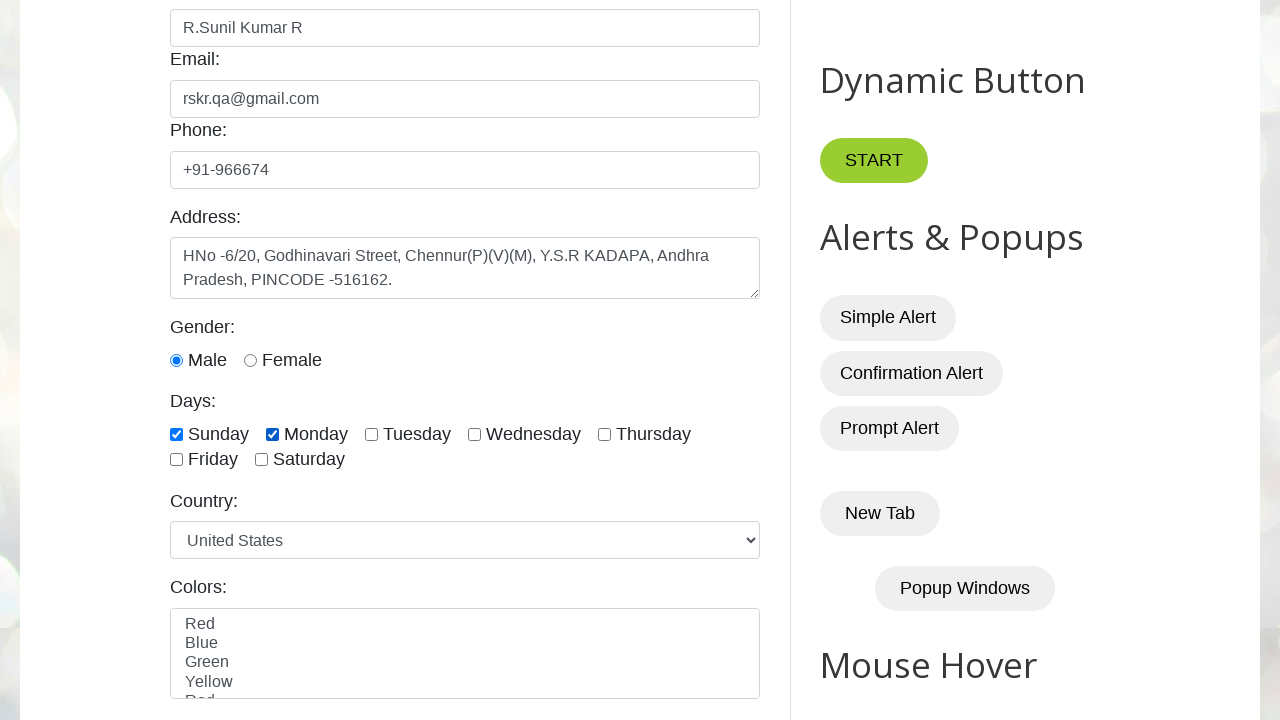

Checked a day-of-week checkbox at (372, 434) on input[type='checkbox'].form-check-input >> nth=2
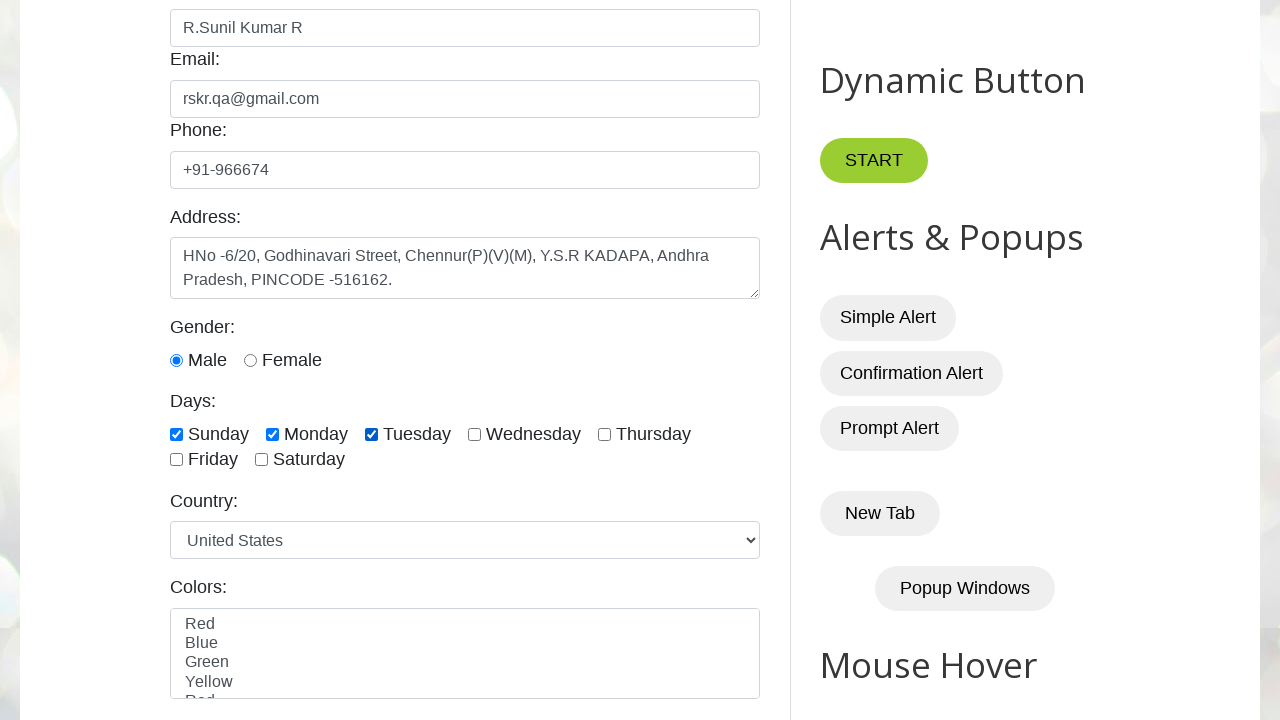

Checked a day-of-week checkbox at (474, 434) on input[type='checkbox'].form-check-input >> nth=3
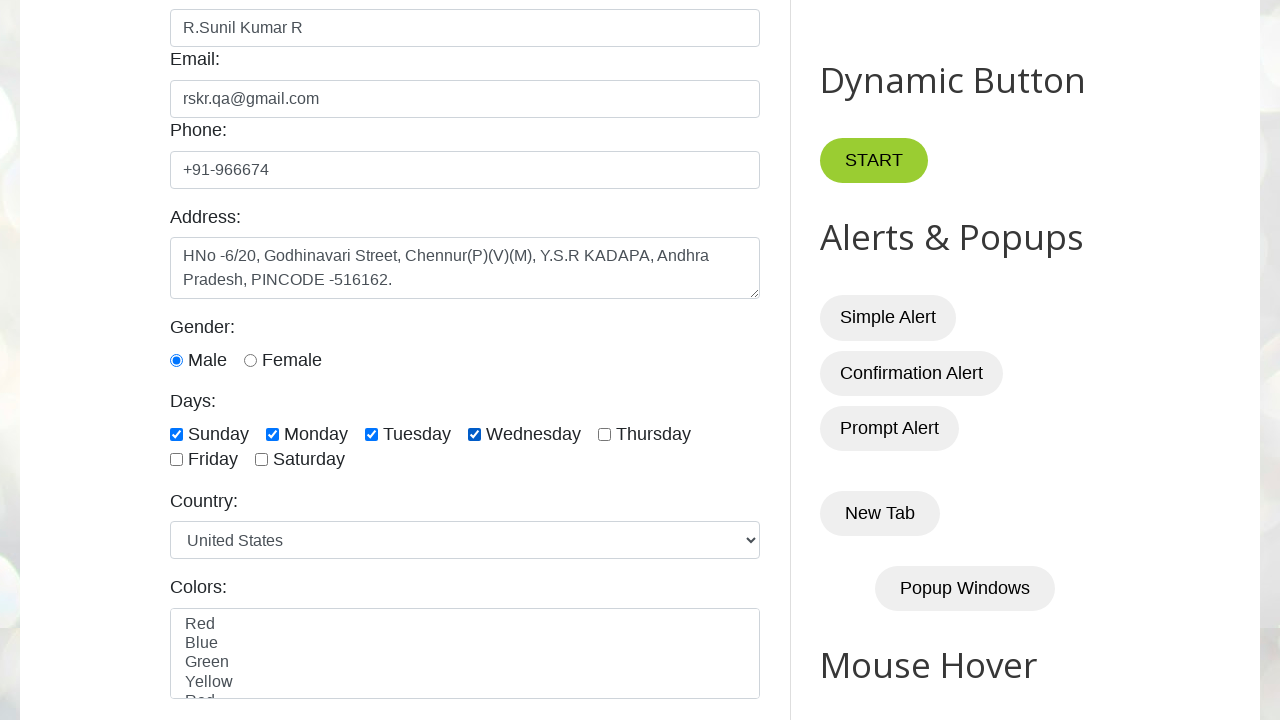

Checked a day-of-week checkbox at (604, 434) on input[type='checkbox'].form-check-input >> nth=4
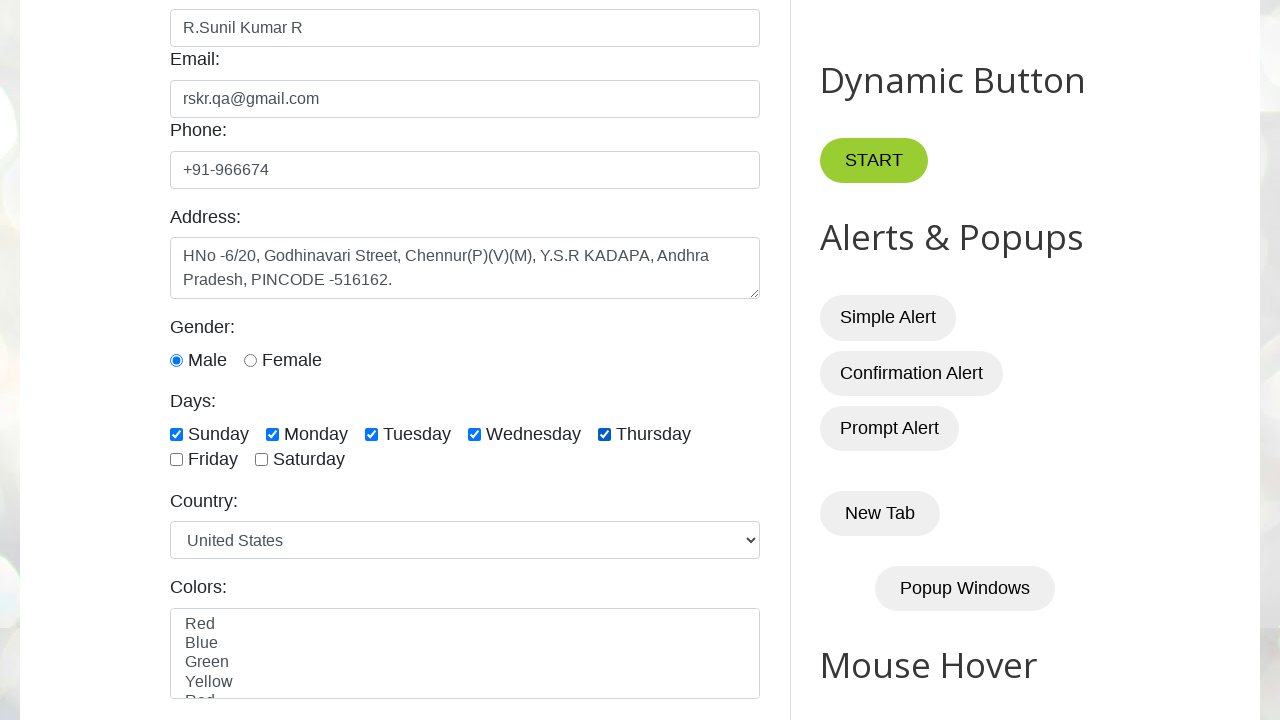

Checked a day-of-week checkbox at (176, 460) on input[type='checkbox'].form-check-input >> nth=5
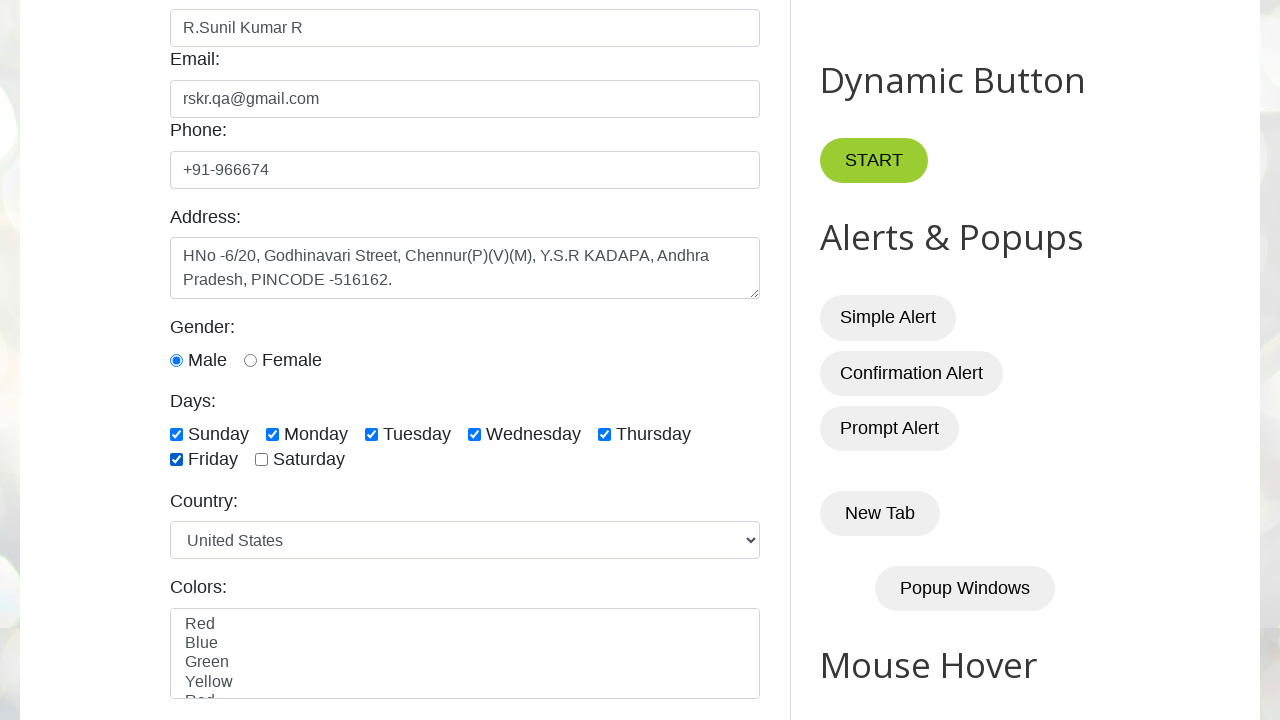

Checked a day-of-week checkbox at (262, 460) on input[type='checkbox'].form-check-input >> nth=6
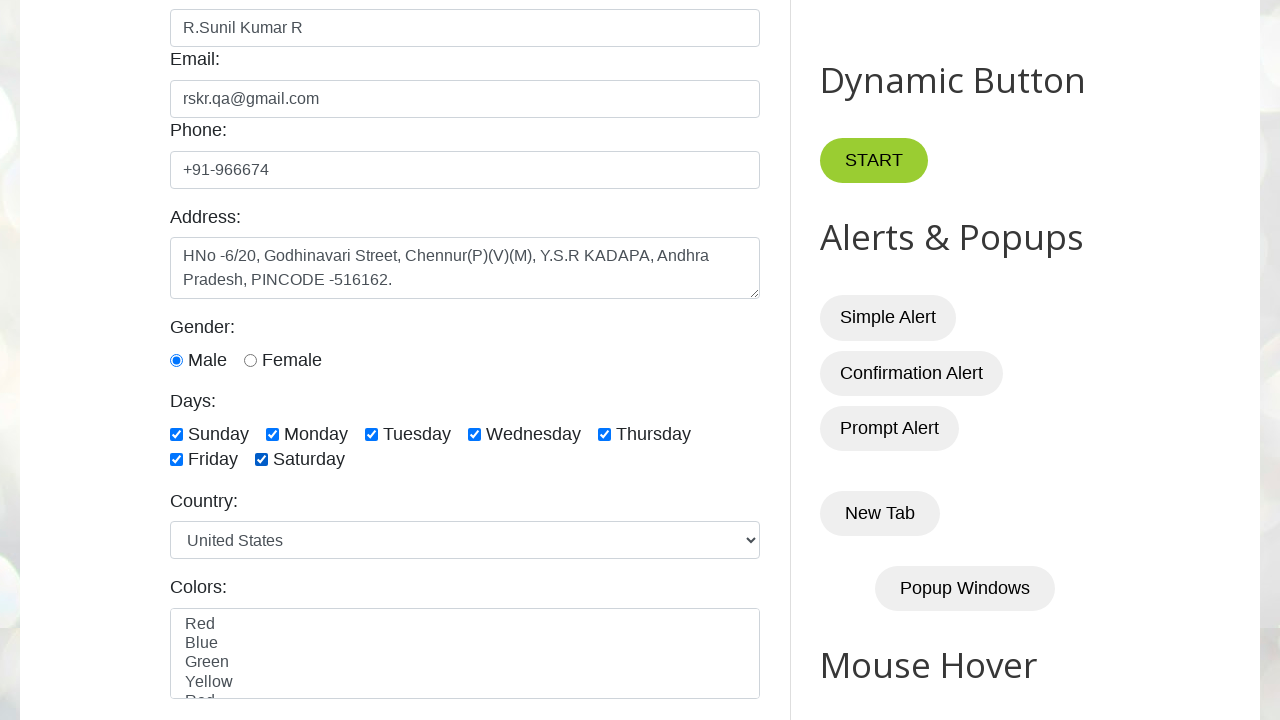

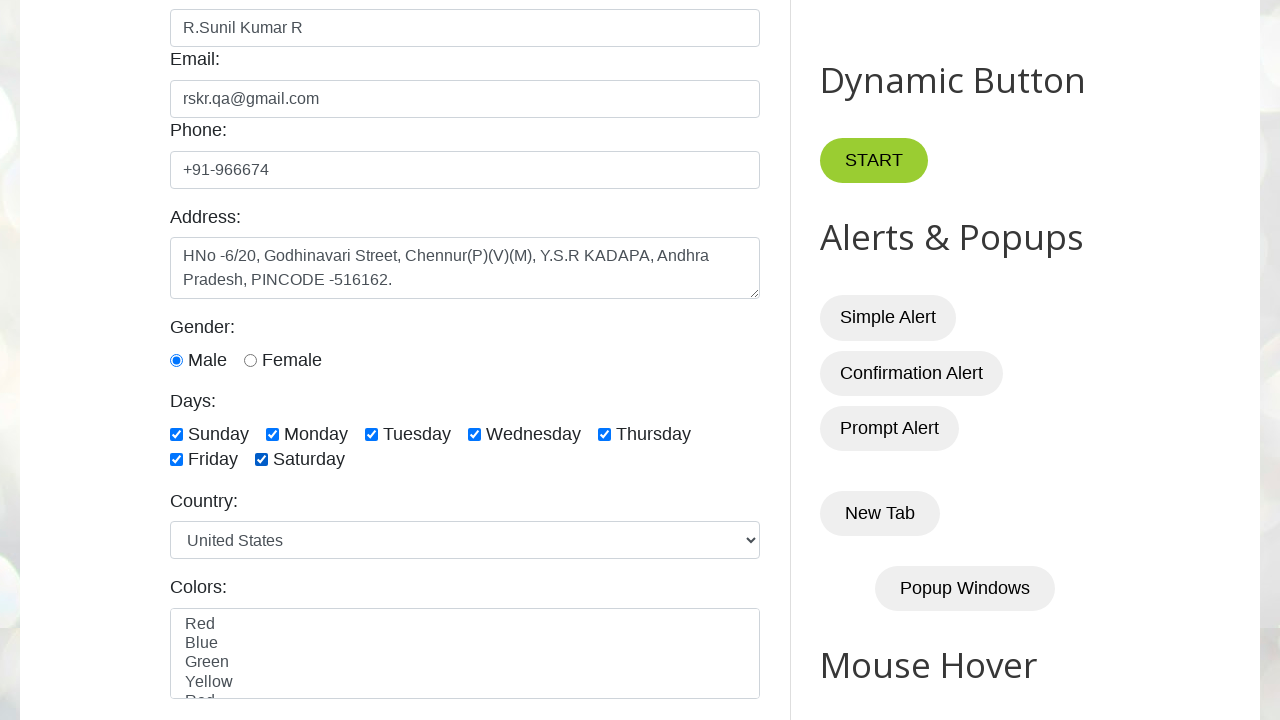